Navigates to a file download page and clicks on a download link to trigger a file download

Starting URL: https://the-internet.herokuapp.com/download

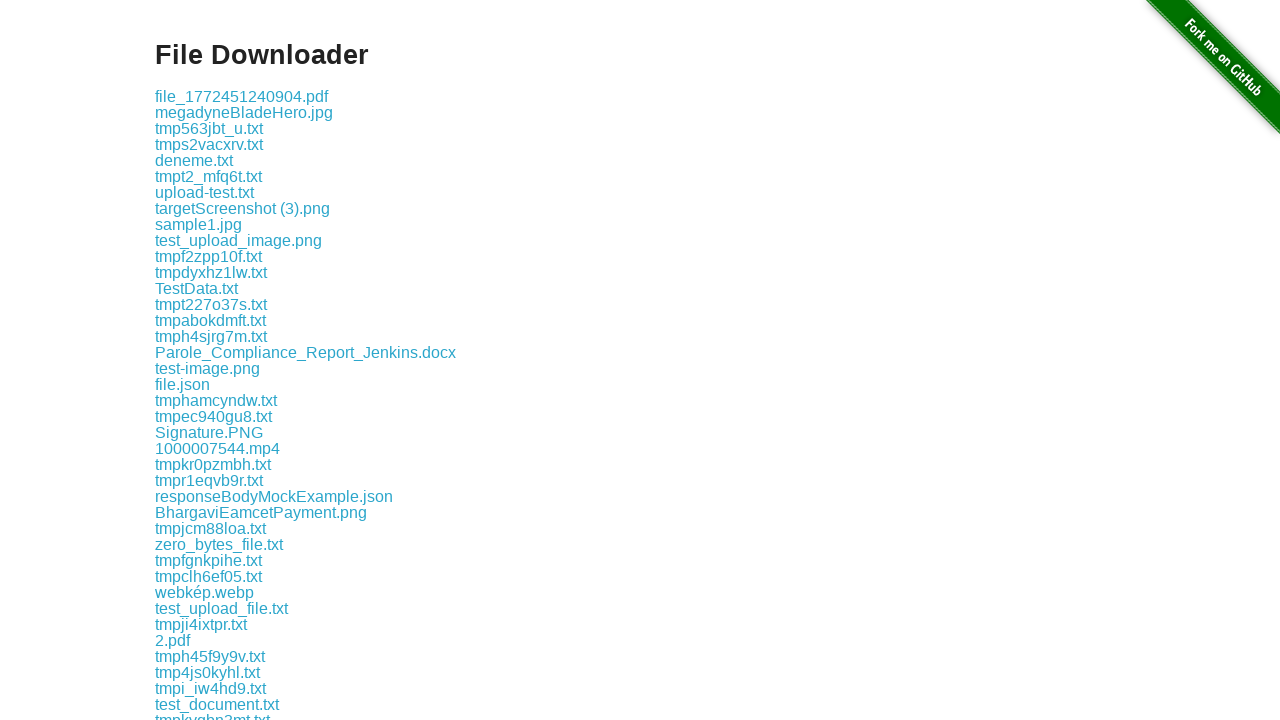

Waited for download links to be visible
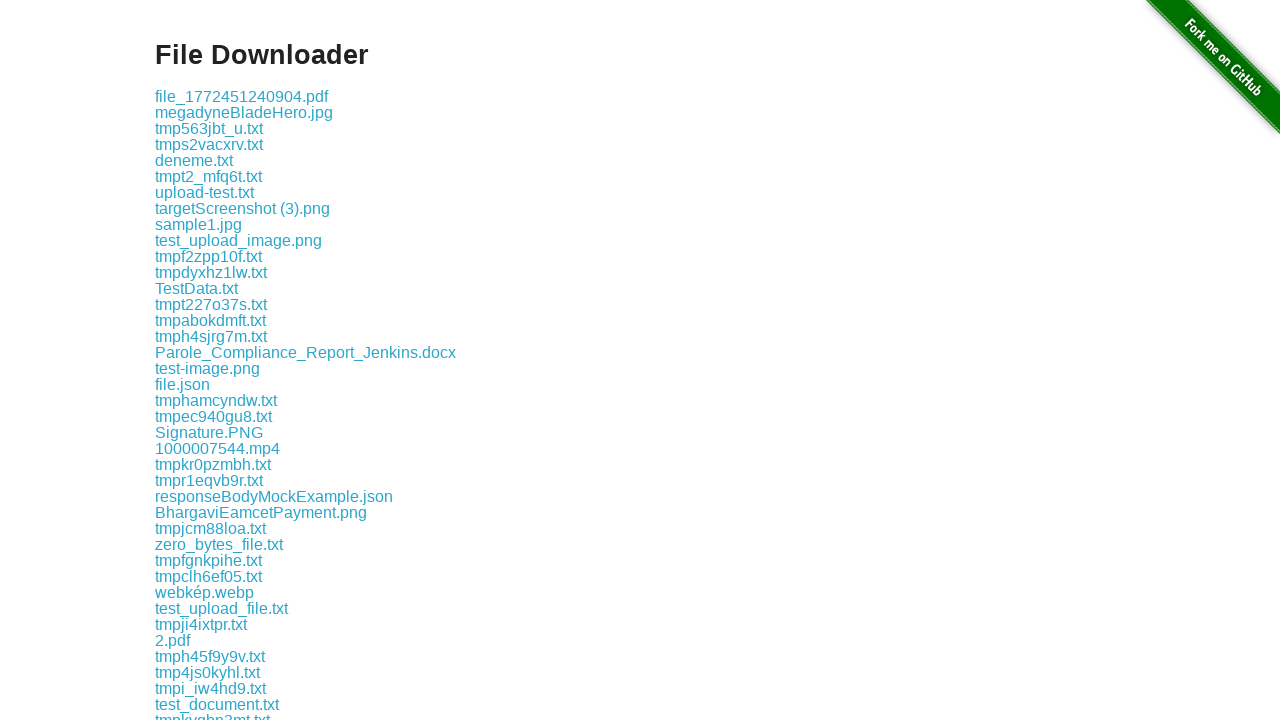

Located the first download link
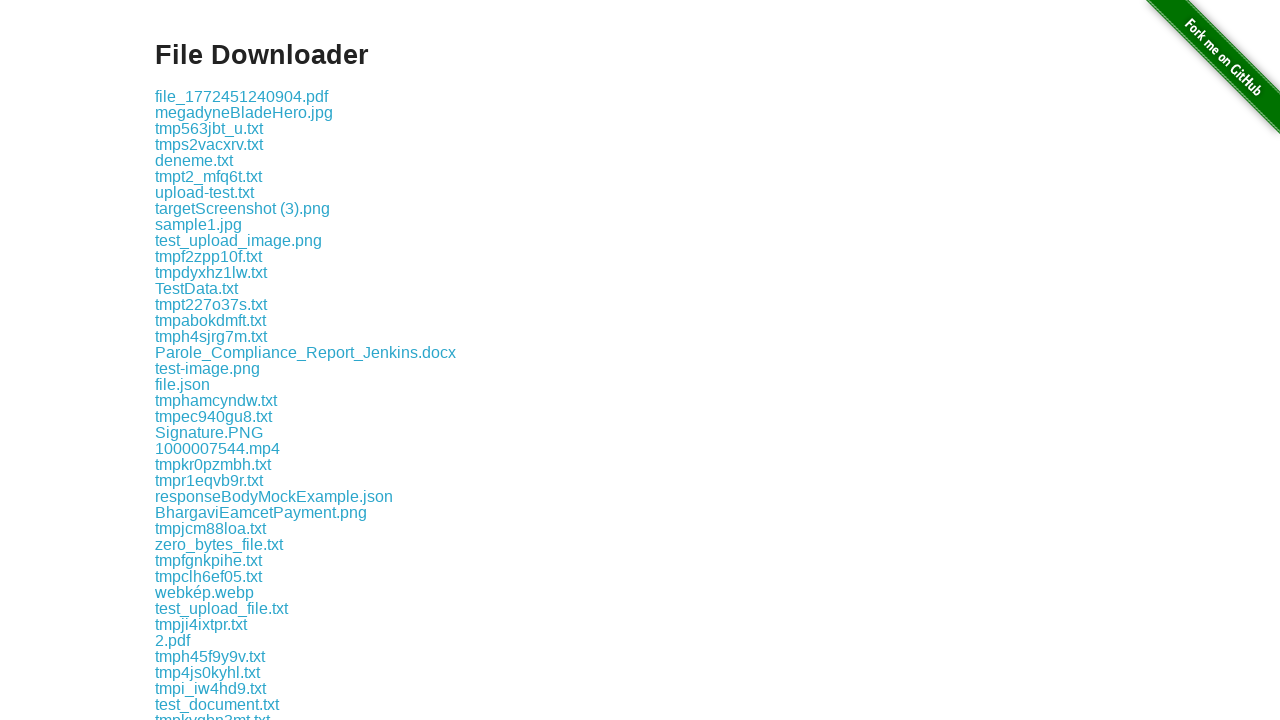

Clicked the download link to trigger file download at (242, 96) on .example a >> nth=0
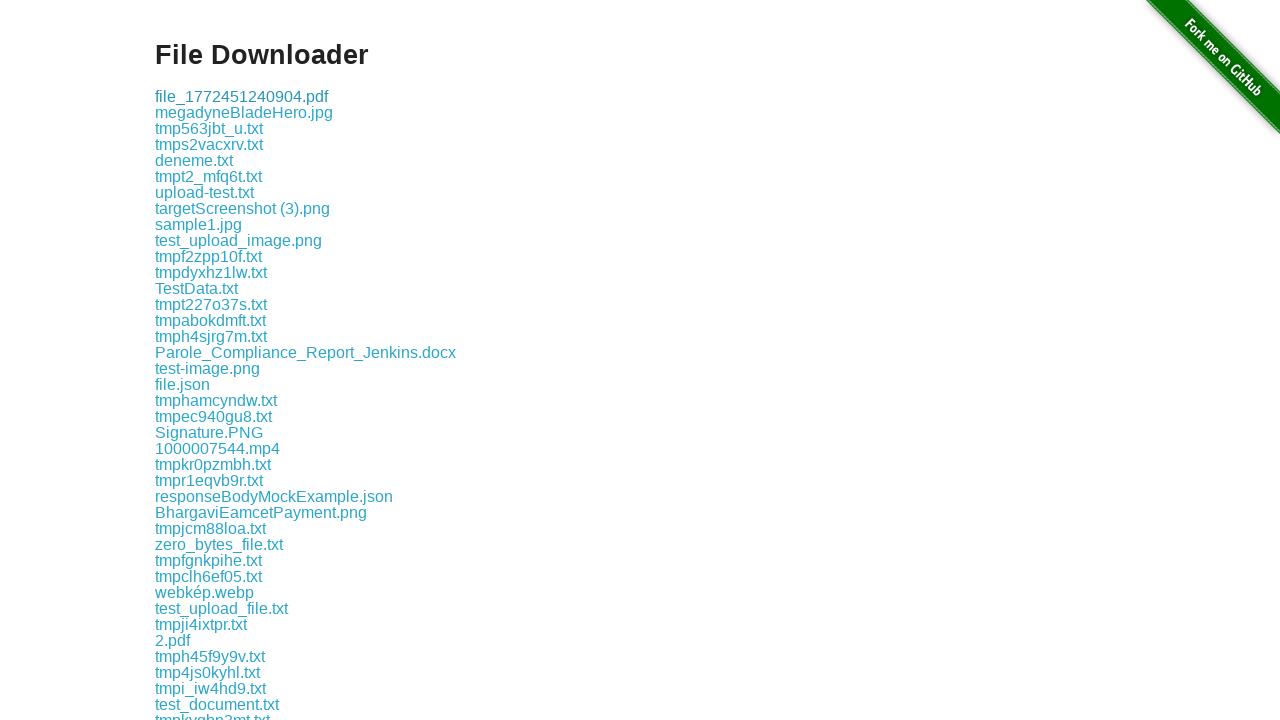

Waited 1 second for download to initiate
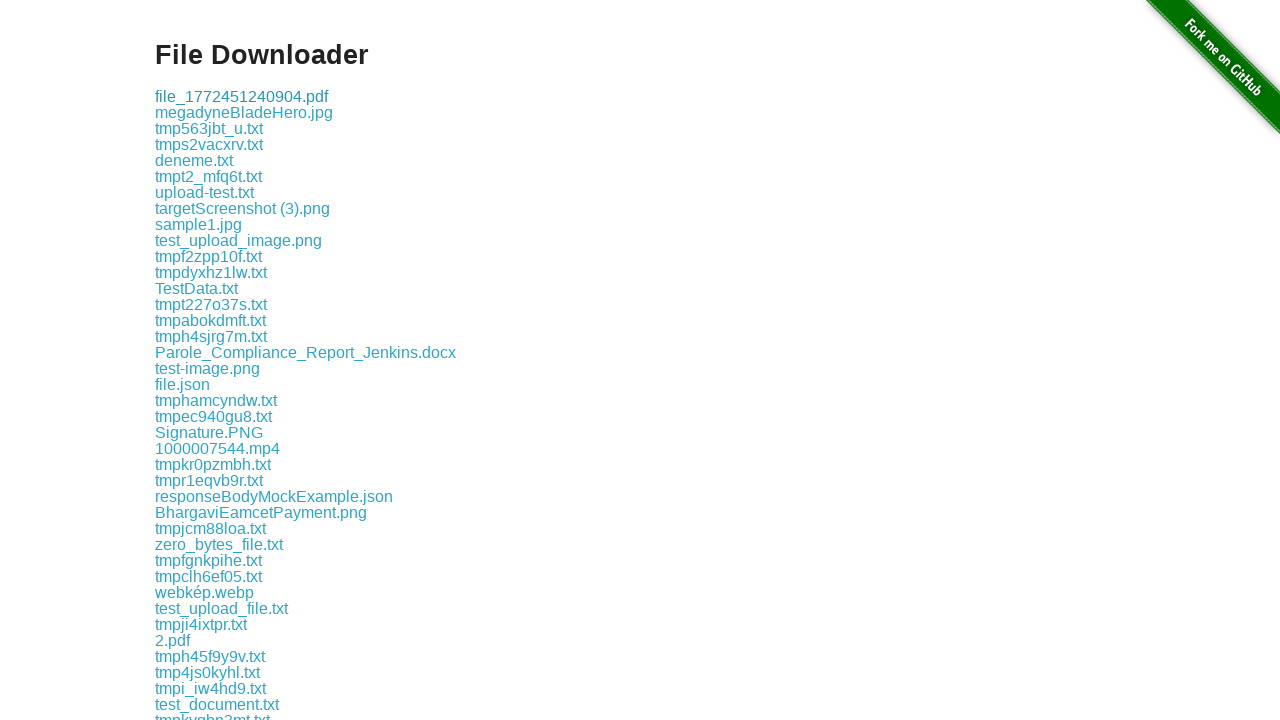

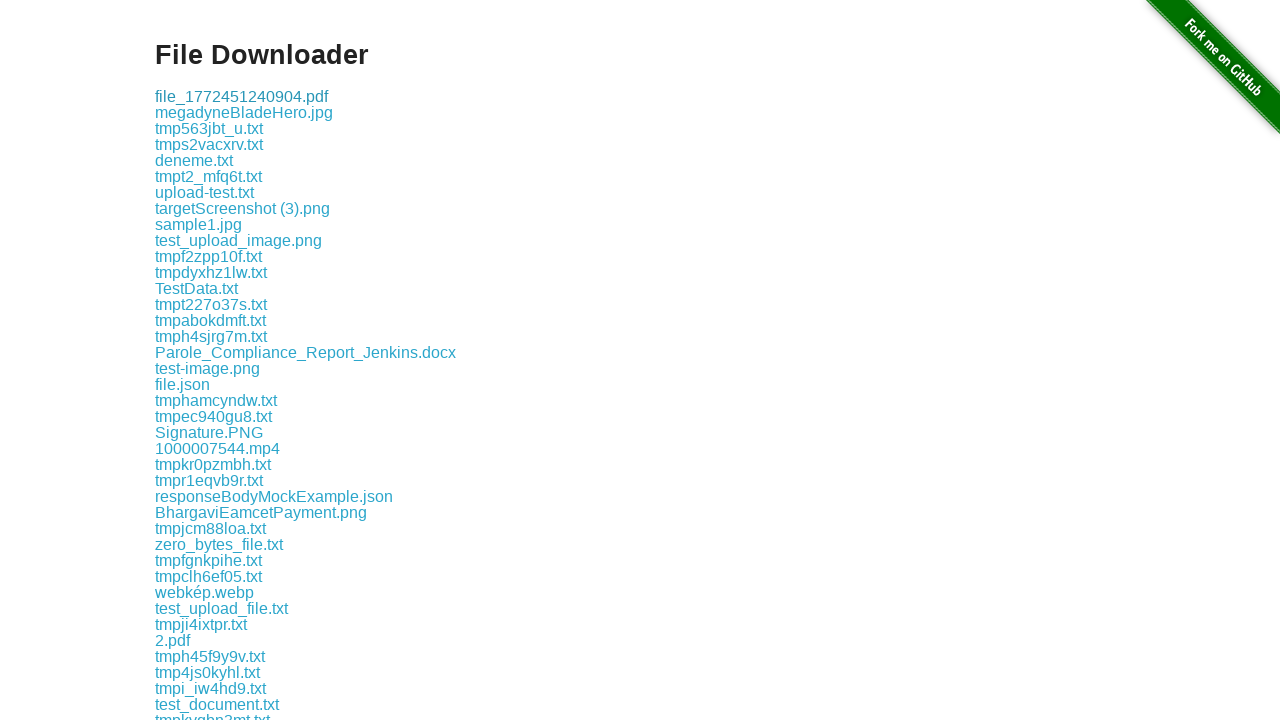